Tests that the complete all checkbox updates state when individual items are completed or cleared.

Starting URL: https://demo.playwright.dev/todomvc

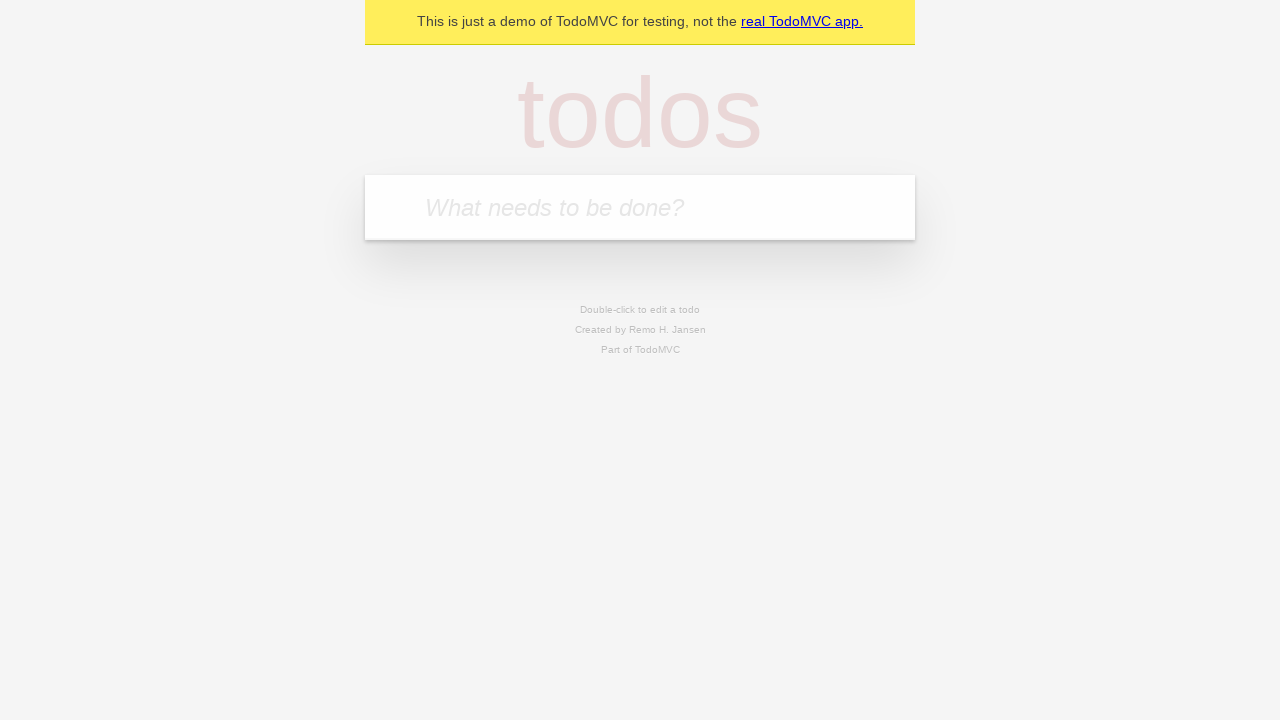

Filled todo input with 'buy some cheese' on internal:attr=[placeholder="What needs to be done?"i]
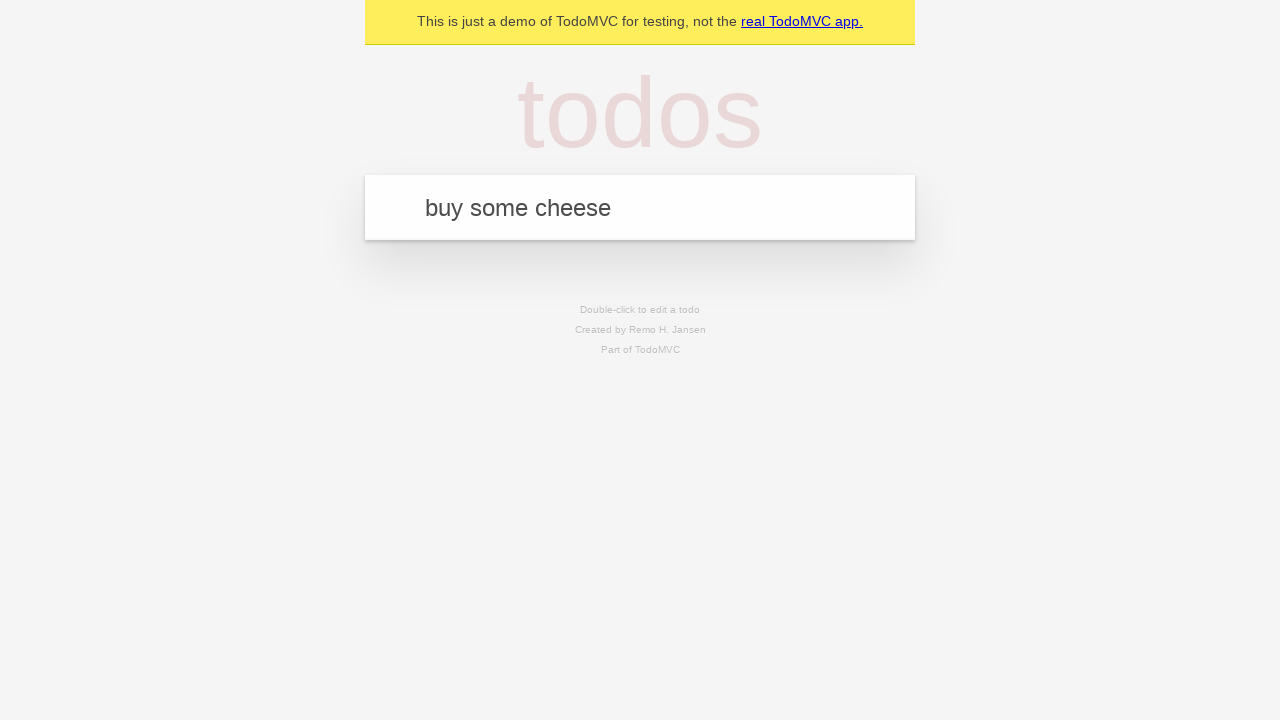

Pressed Enter to create first todo on internal:attr=[placeholder="What needs to be done?"i]
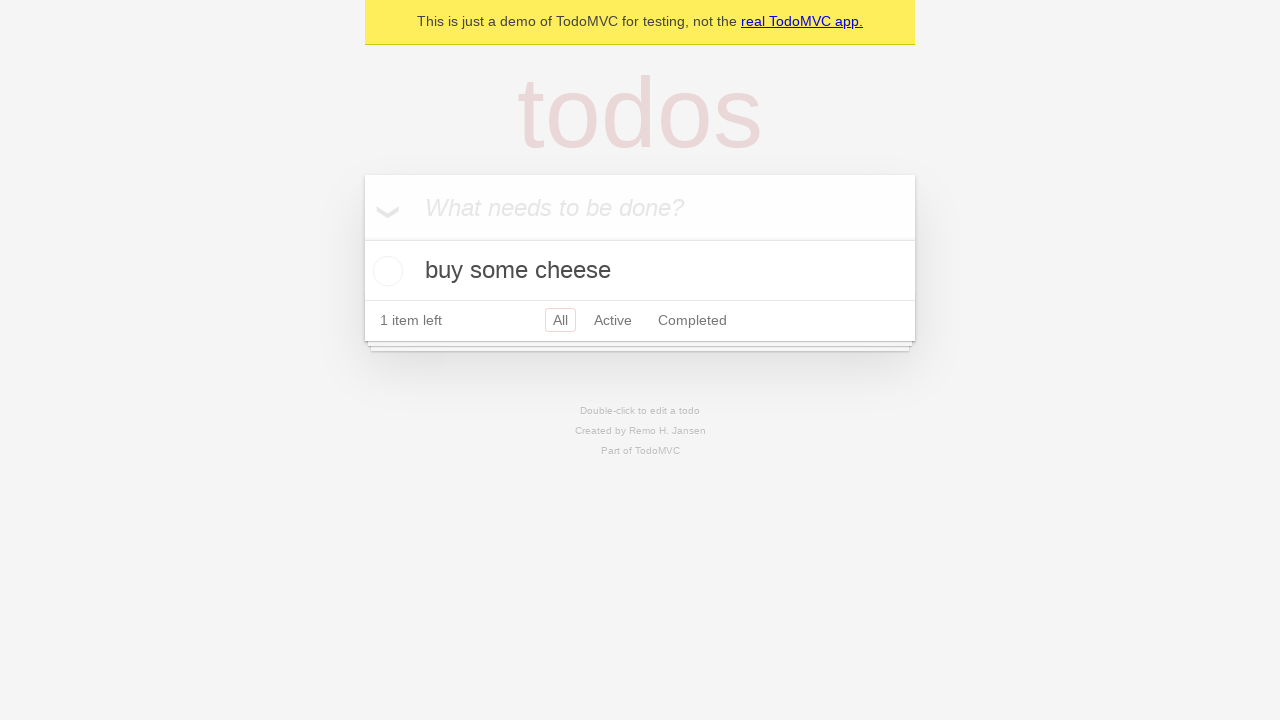

Filled todo input with 'feed the cat' on internal:attr=[placeholder="What needs to be done?"i]
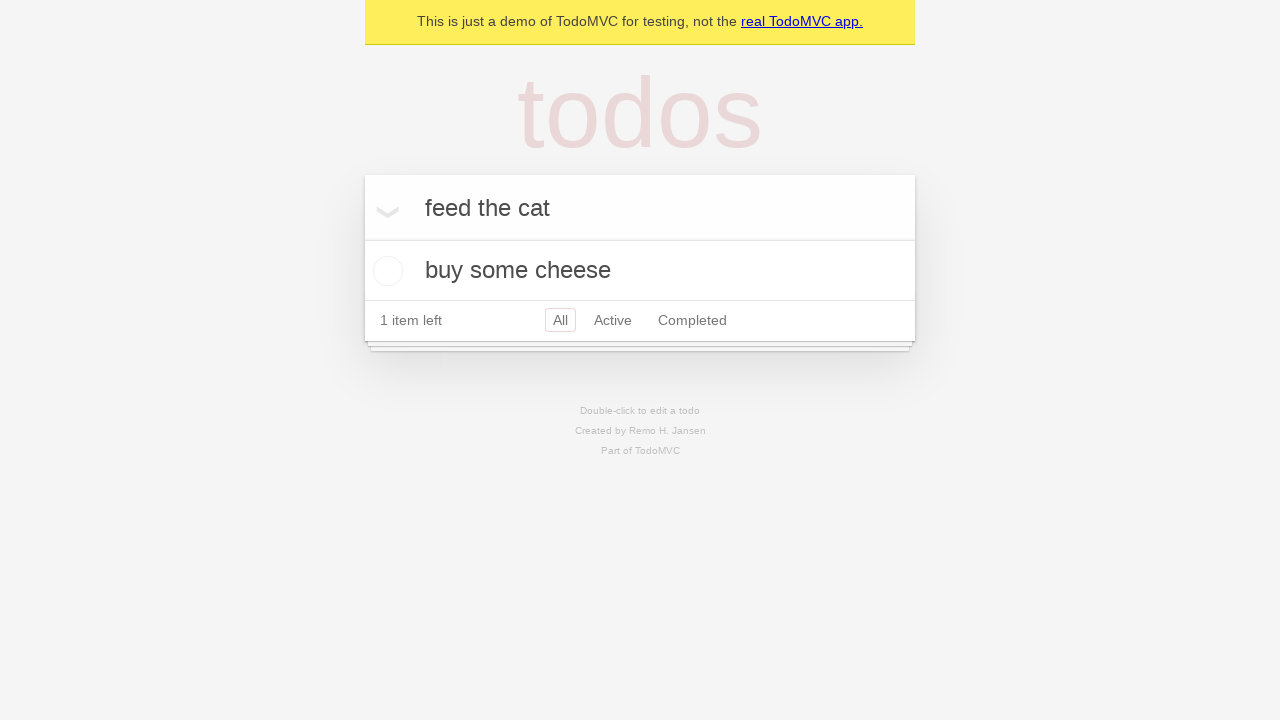

Pressed Enter to create second todo on internal:attr=[placeholder="What needs to be done?"i]
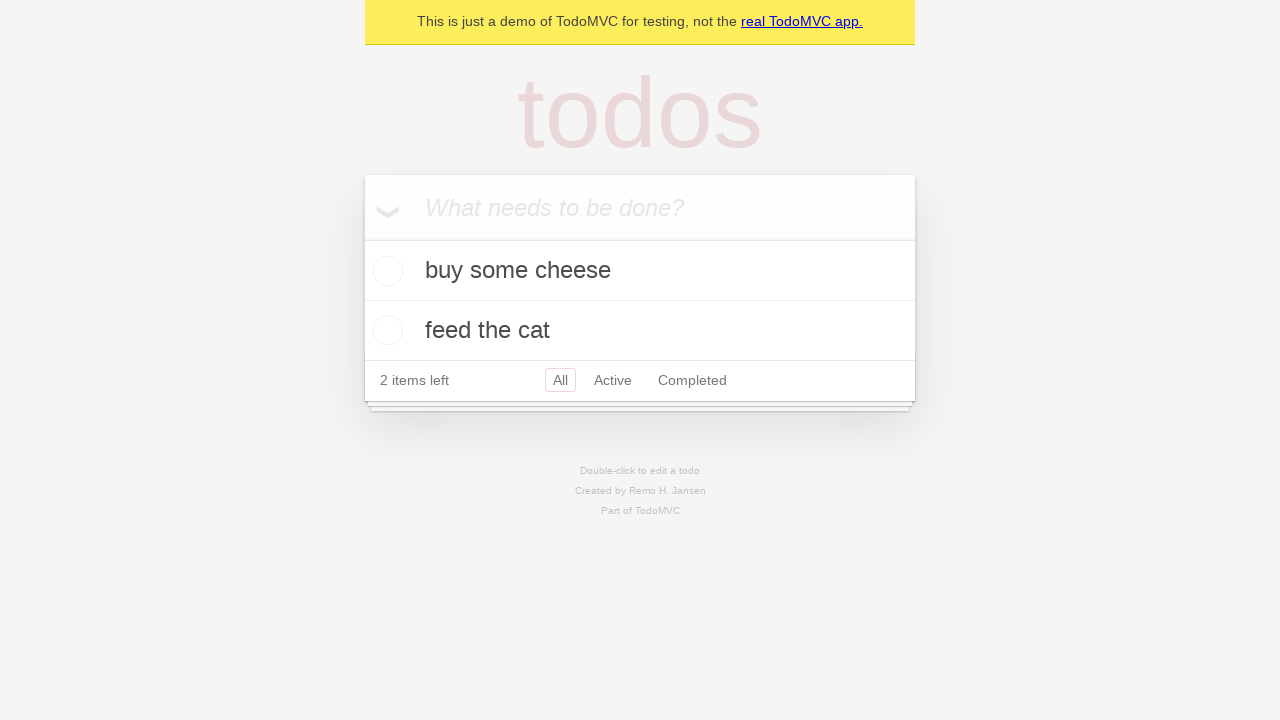

Filled todo input with 'book a doctors appointment' on internal:attr=[placeholder="What needs to be done?"i]
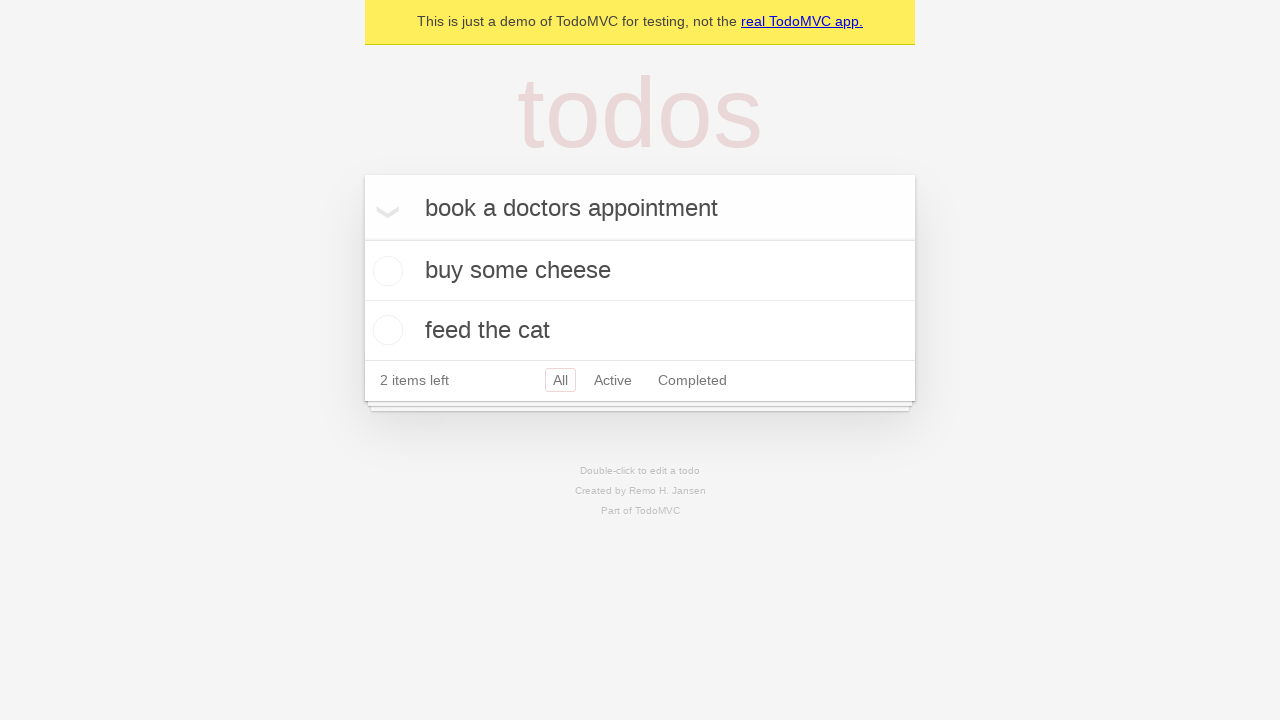

Pressed Enter to create third todo on internal:attr=[placeholder="What needs to be done?"i]
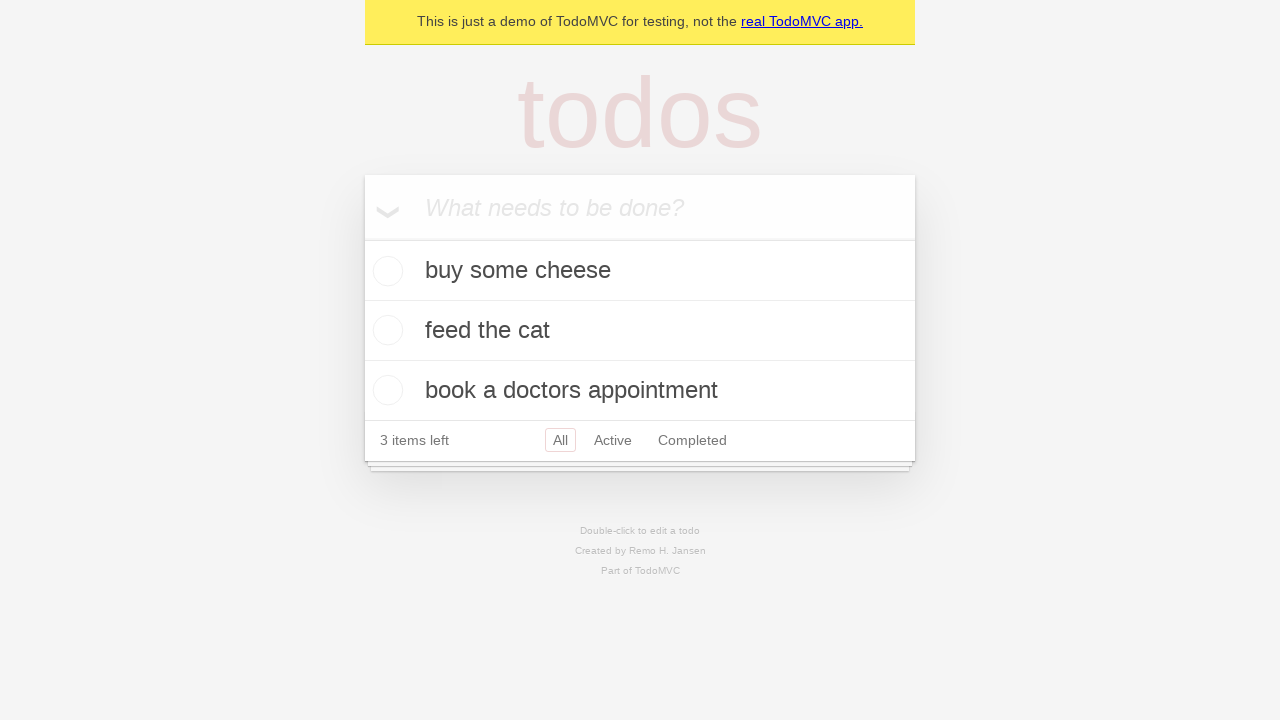

Checked 'Mark all as complete' checkbox to complete all todos at (362, 238) on internal:label="Mark all as complete"i
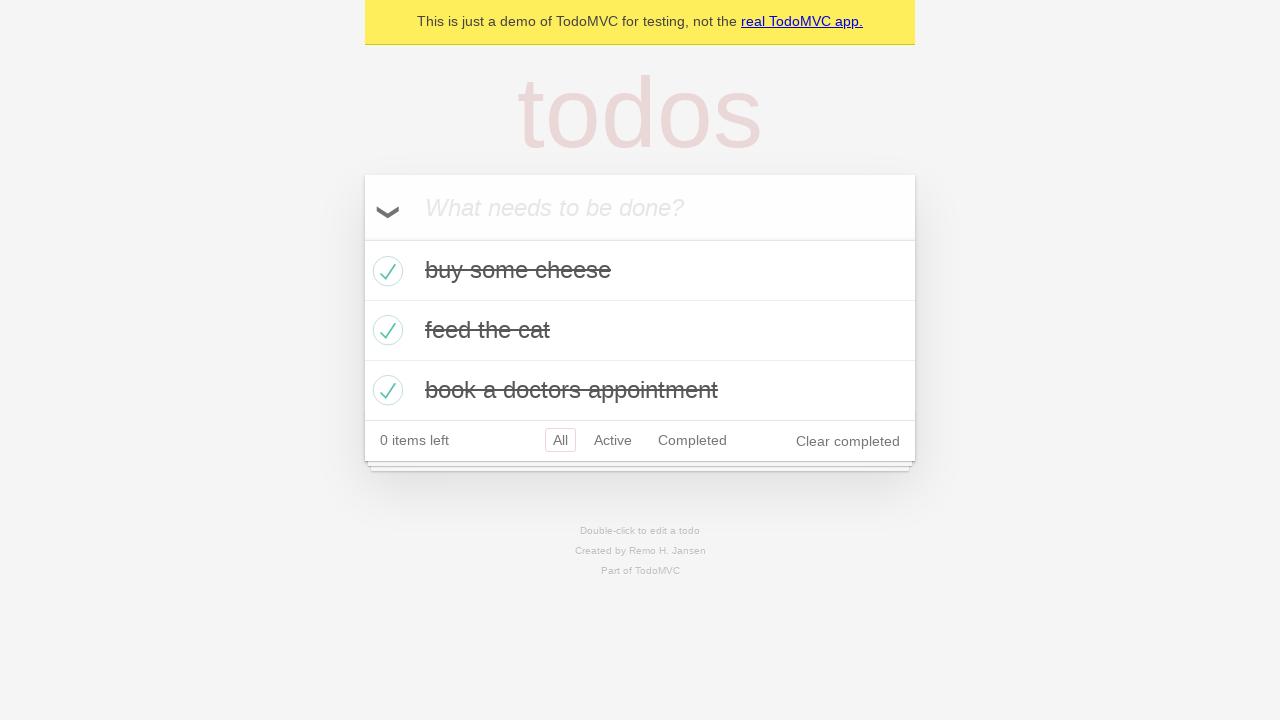

Unchecked first todo item to mark it incomplete at (385, 271) on internal:testid=[data-testid="todo-item"s] >> nth=0 >> internal:role=checkbox
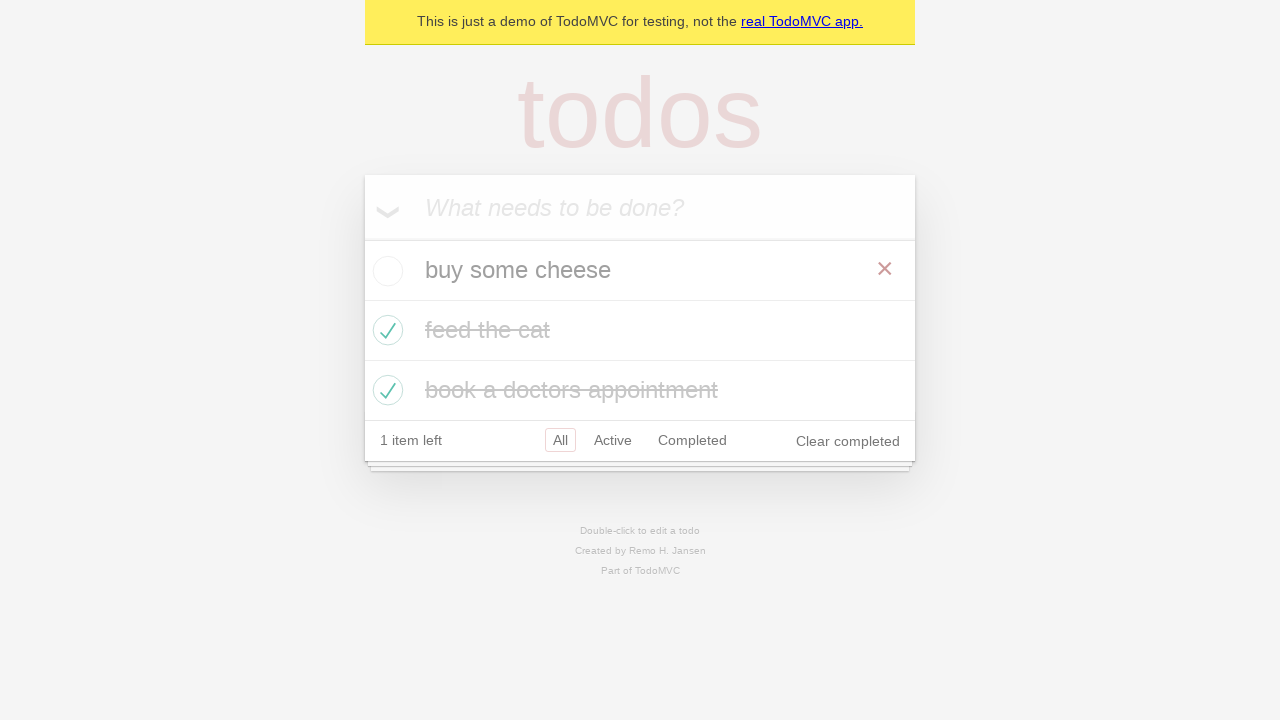

Checked first todo item again to mark it complete at (385, 271) on internal:testid=[data-testid="todo-item"s] >> nth=0 >> internal:role=checkbox
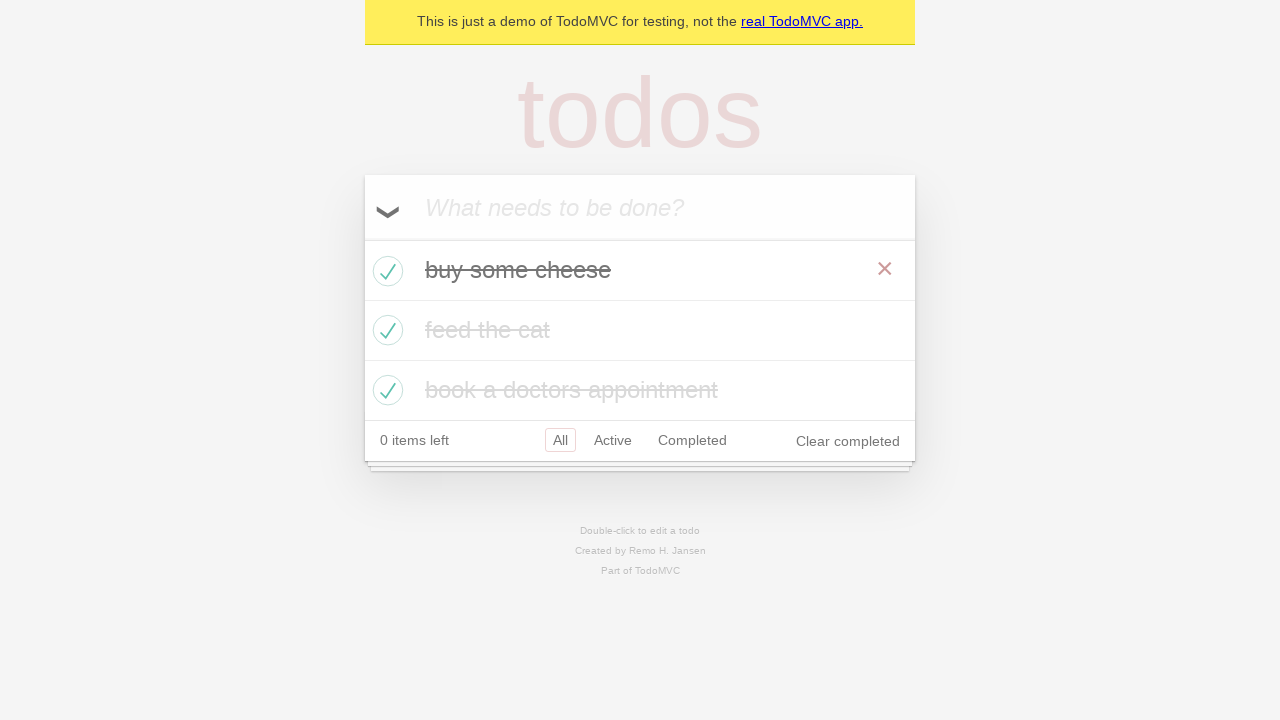

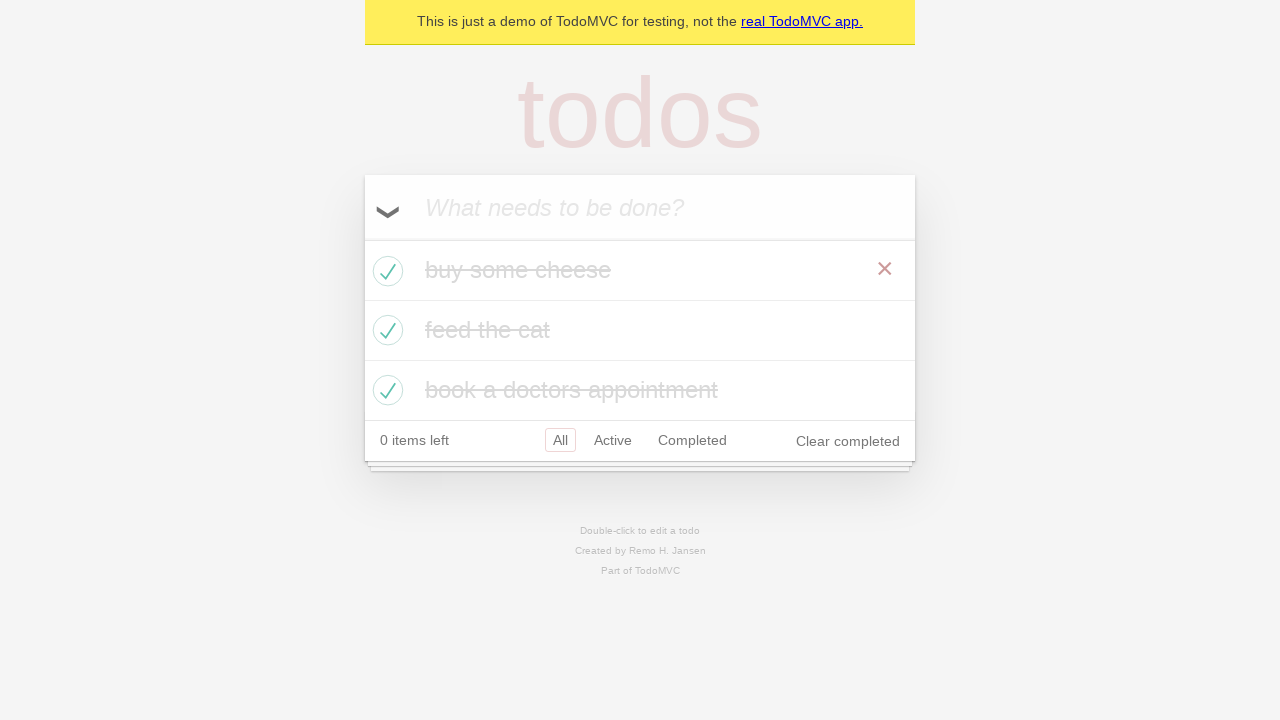